Tests firstName field validation with a single lowercase character (less than minimum length)

Starting URL: https://buggy.justtestit.org/register

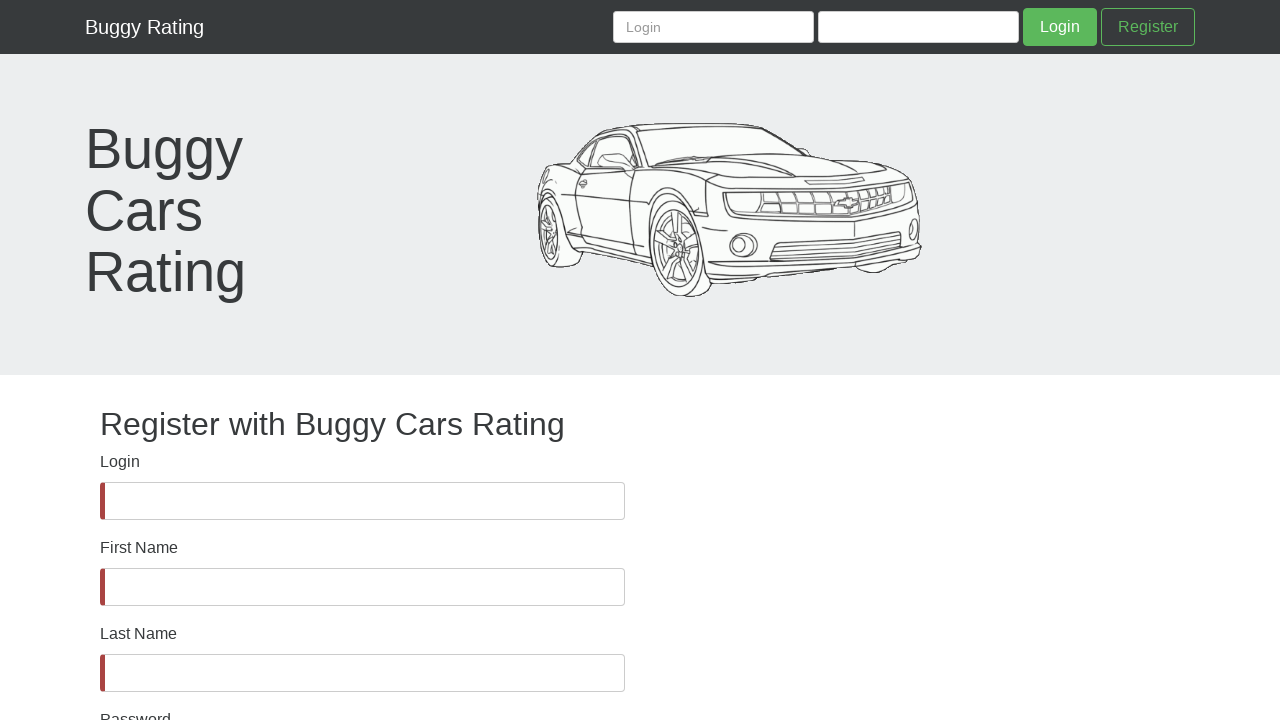

Waited for firstName field to be visible
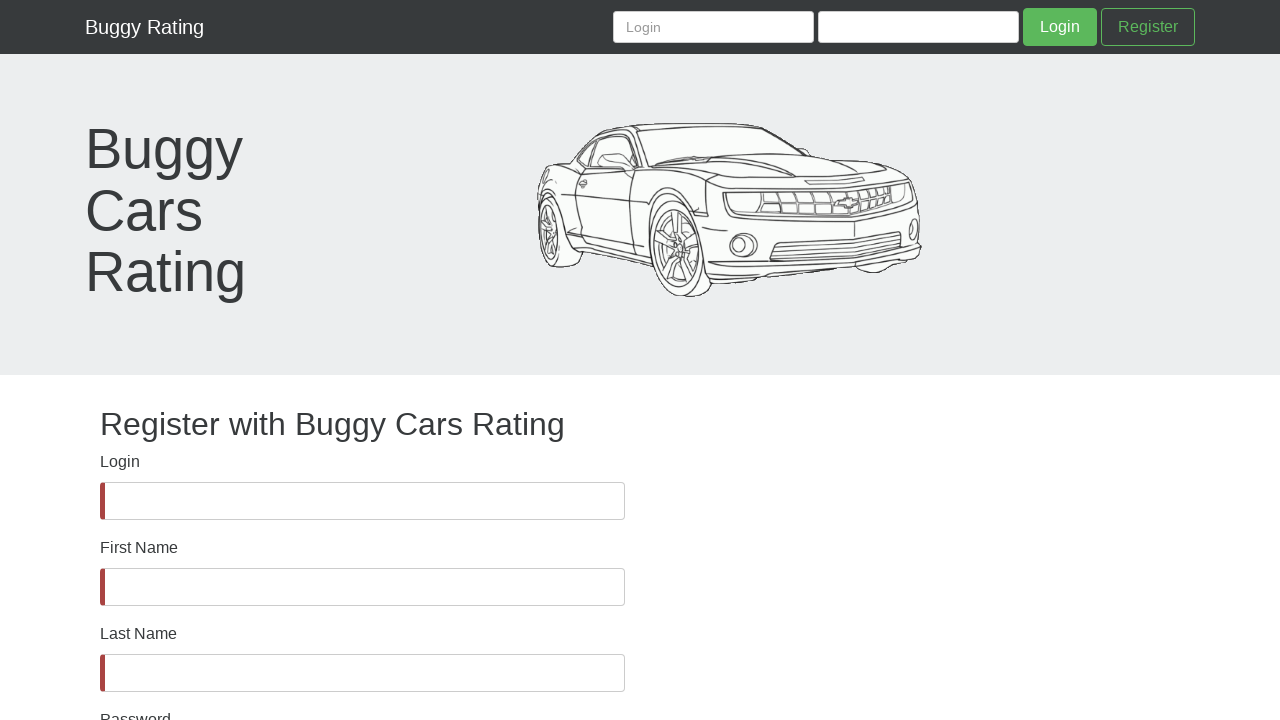

Filled firstName field with single lowercase character 'g' (less than minimum length) on #firstName
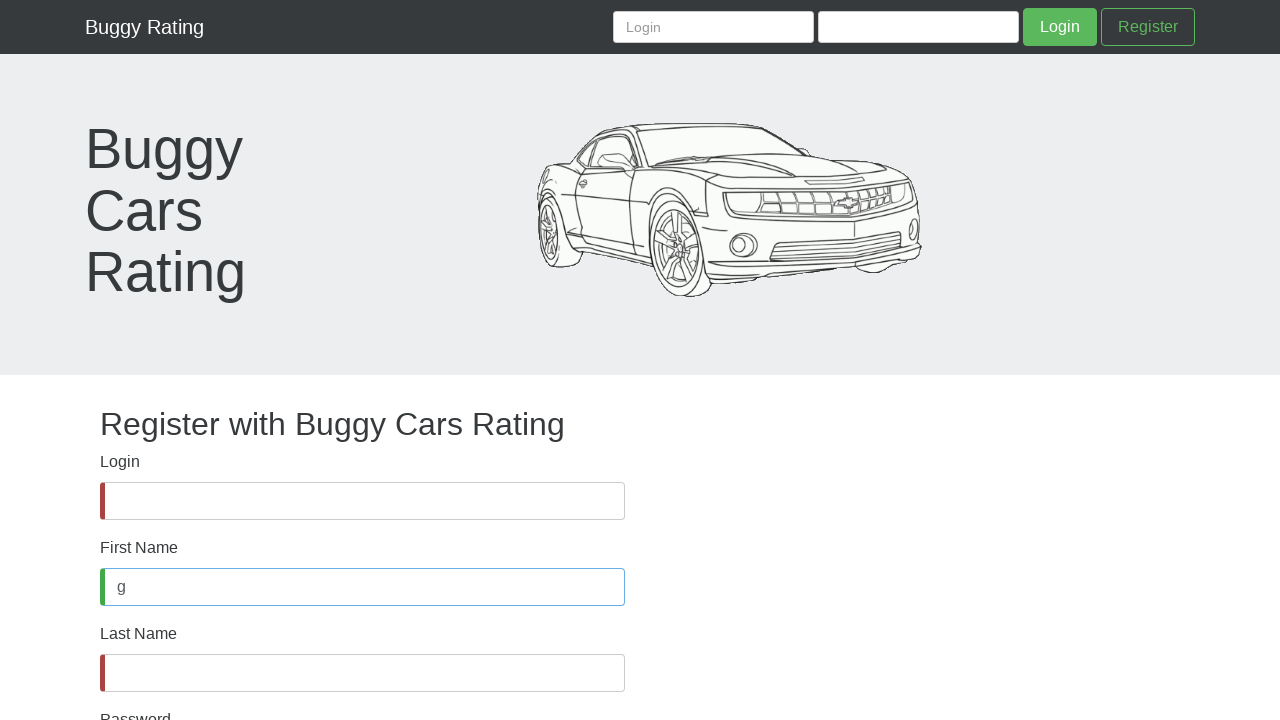

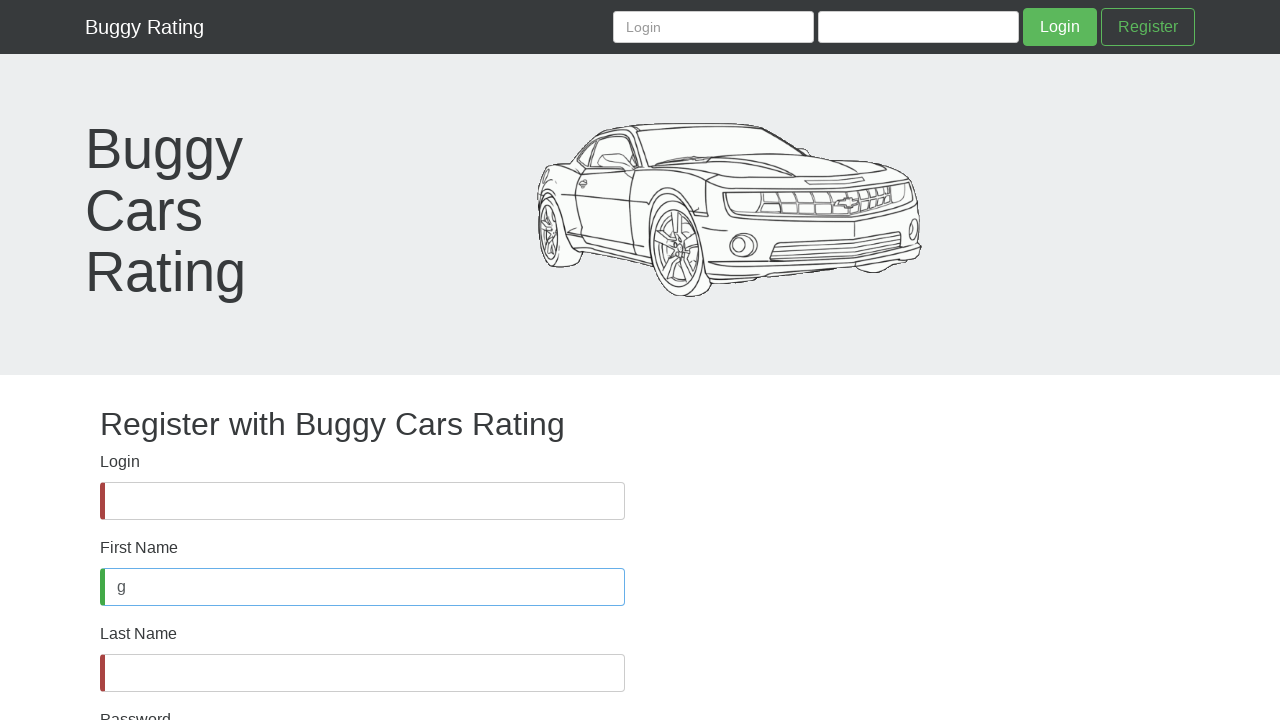